Navigates to a page with loading images and waits for an award image element to be present

Starting URL: https://bonigarcia.dev/selenium-webdriver-java/loading-images.html

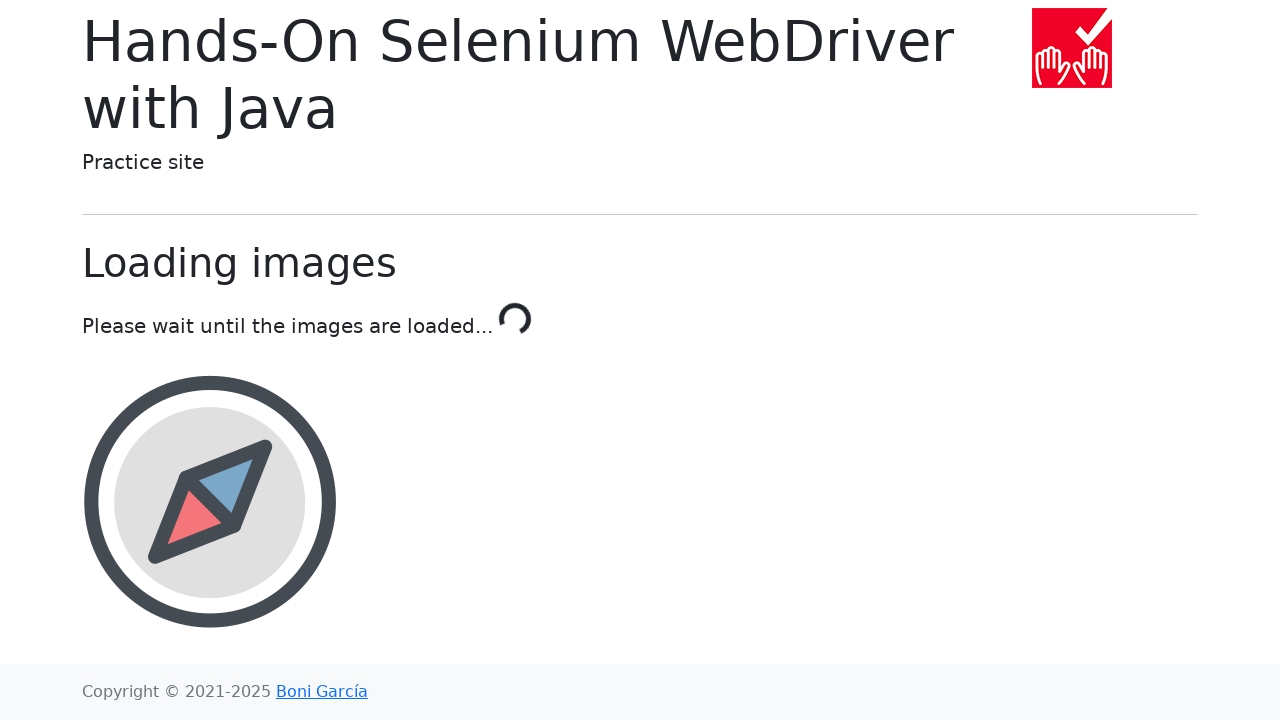

Navigated to loading images page
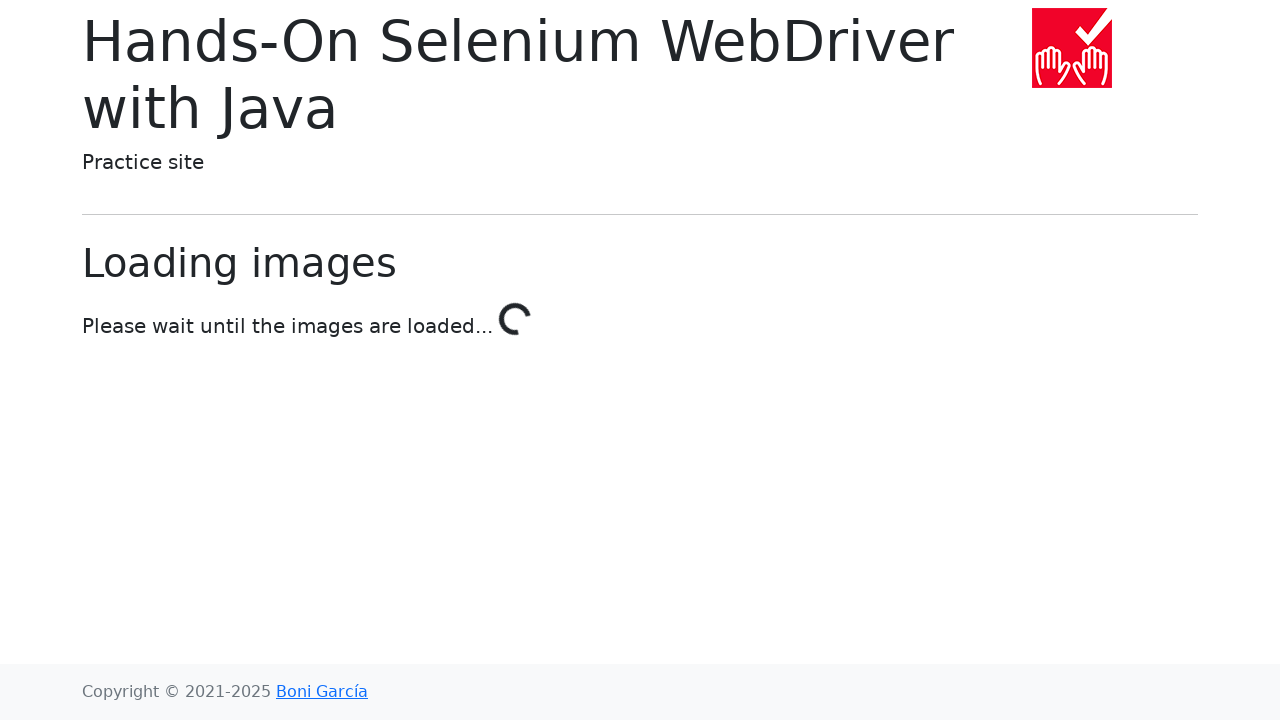

Waited for award image element to be present
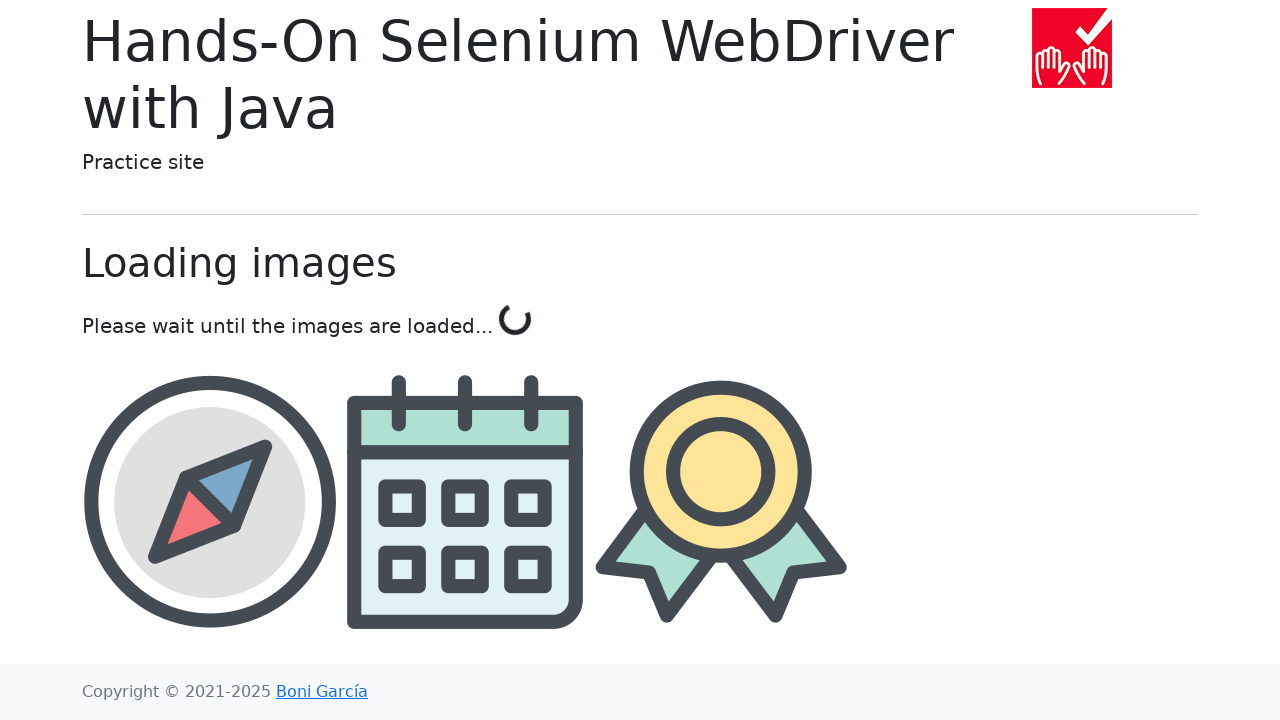

Located award element
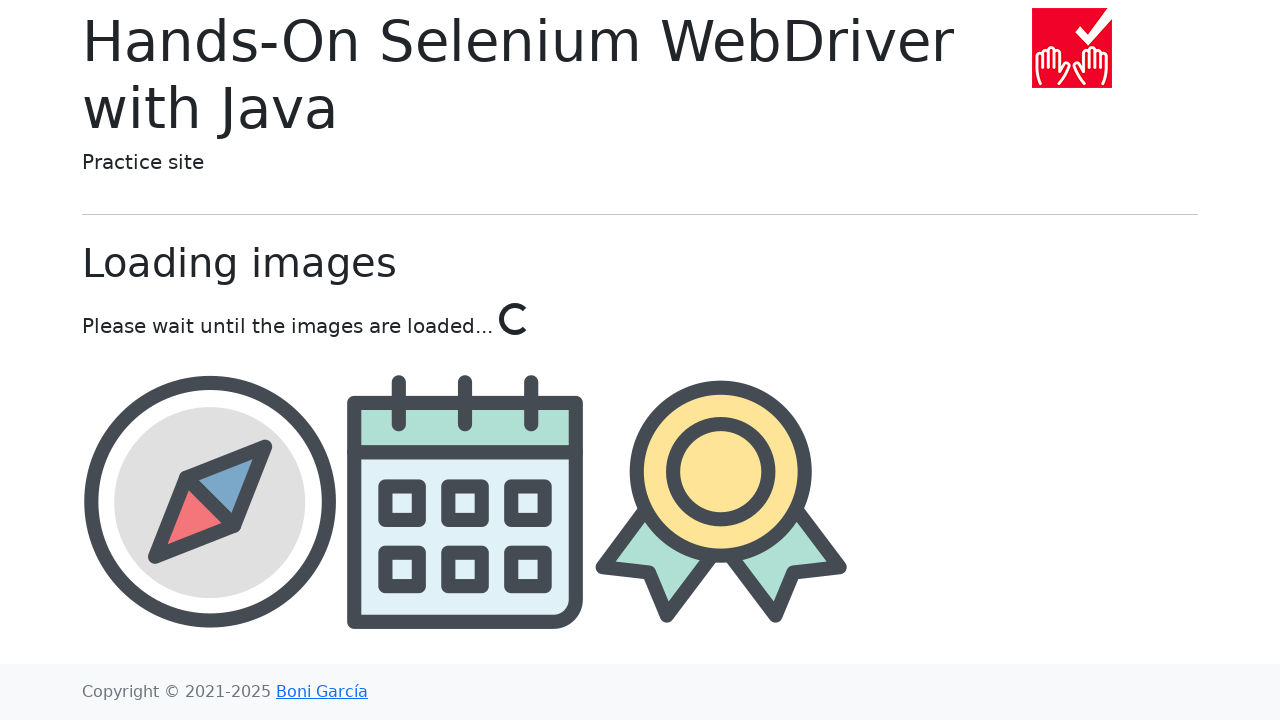

Retrieved src attribute from award element
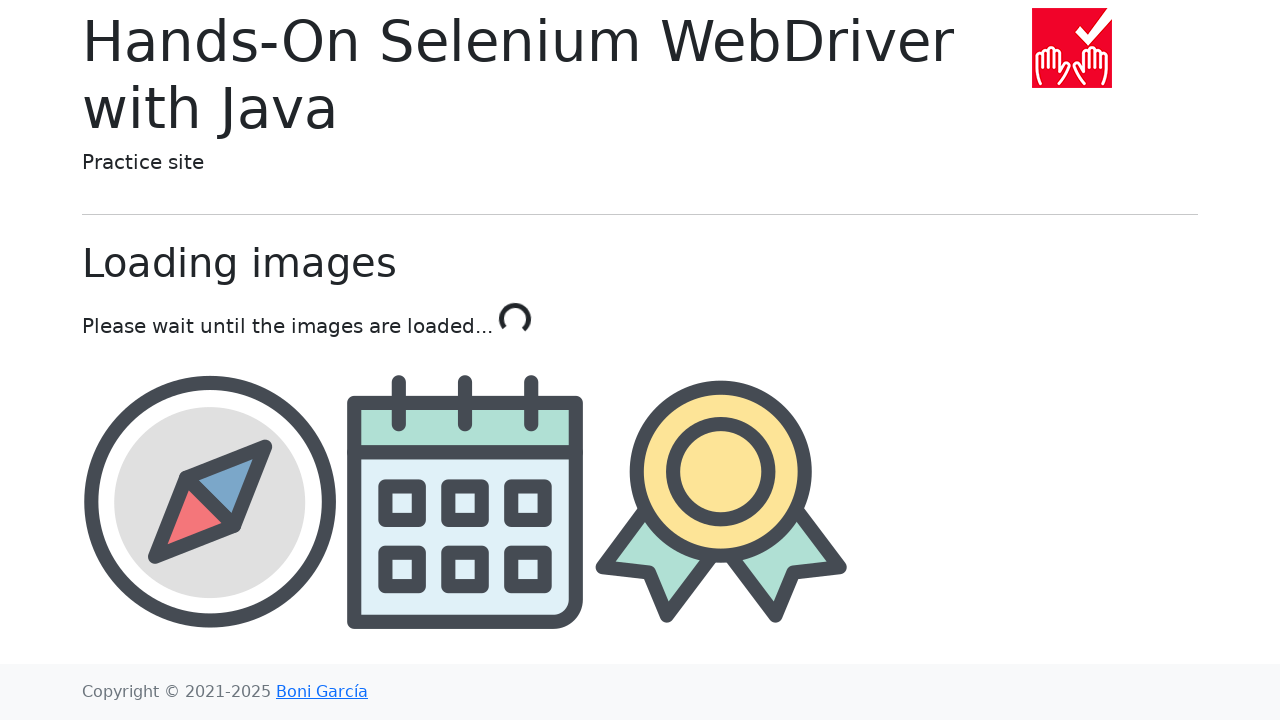

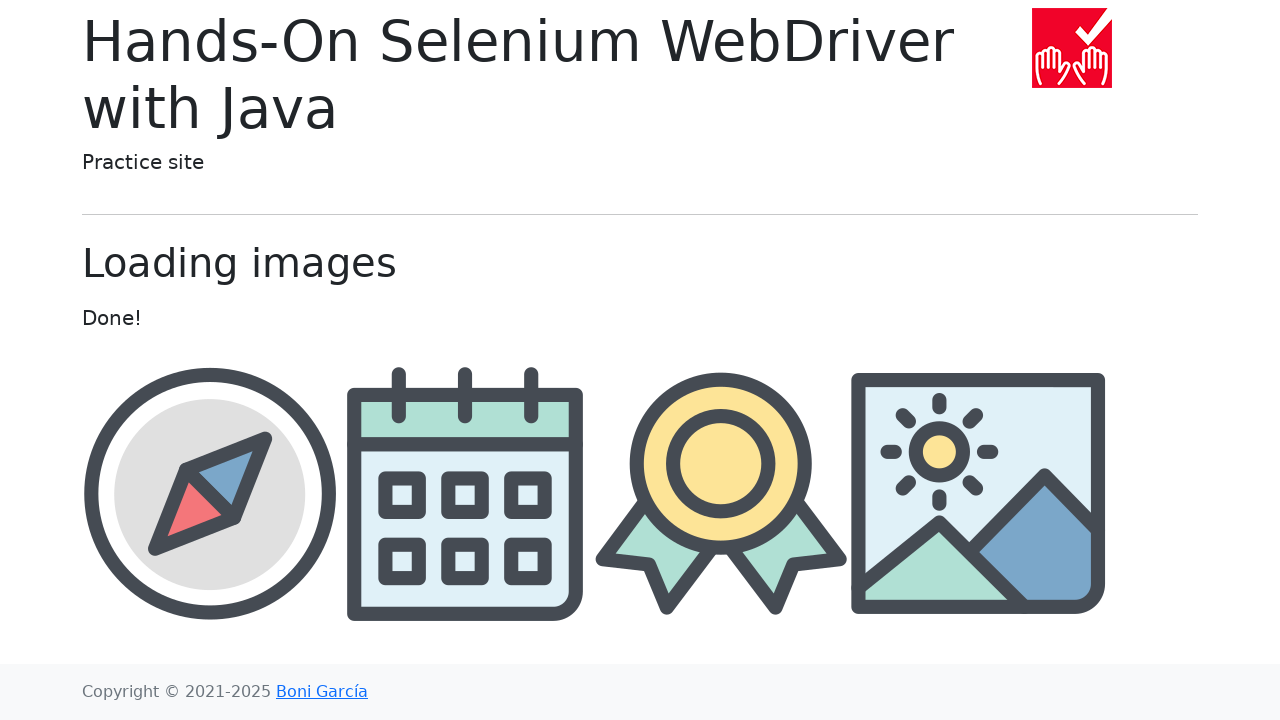